Tests handling multiple browser windows by clicking social media links that open new tabs, then iterating through all windows to find a specific element on the page.

Starting URL: https://ultimateqa.com/dummy-automation-websites/

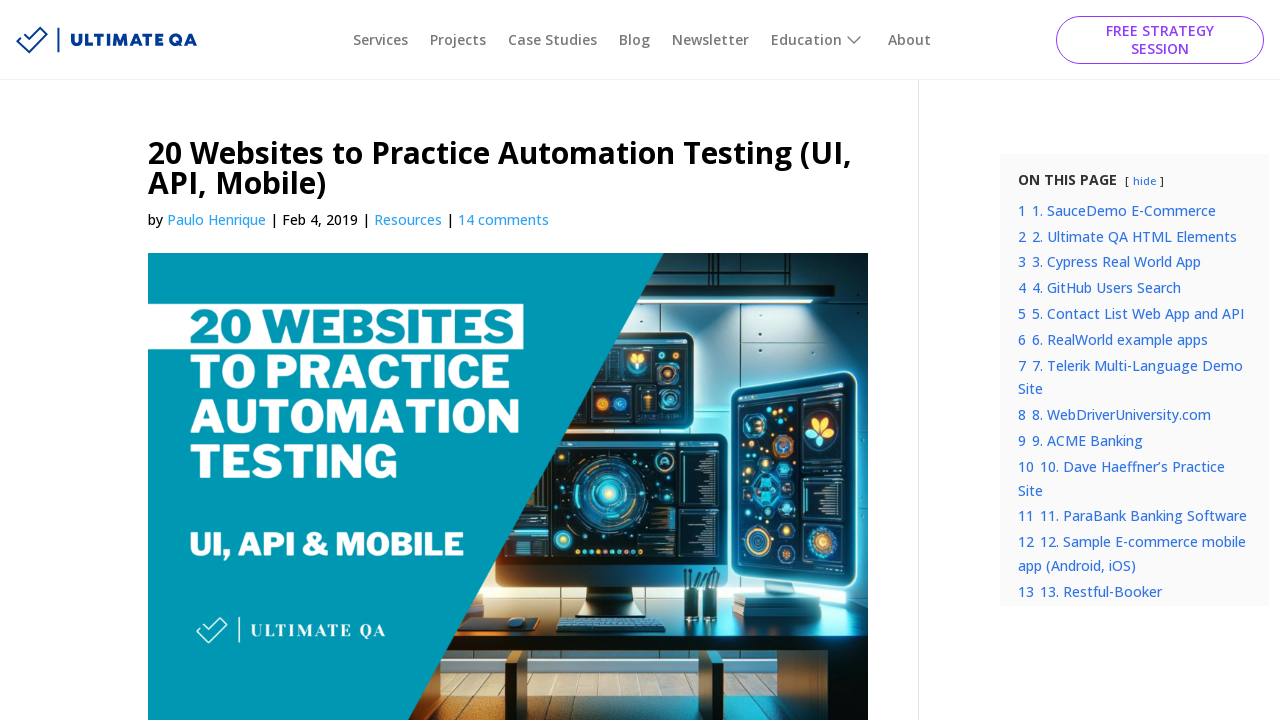

Clicked LinkedIn follow link, opening new window/tab at (34, 616) on a[title='Follow on LinkedIn']
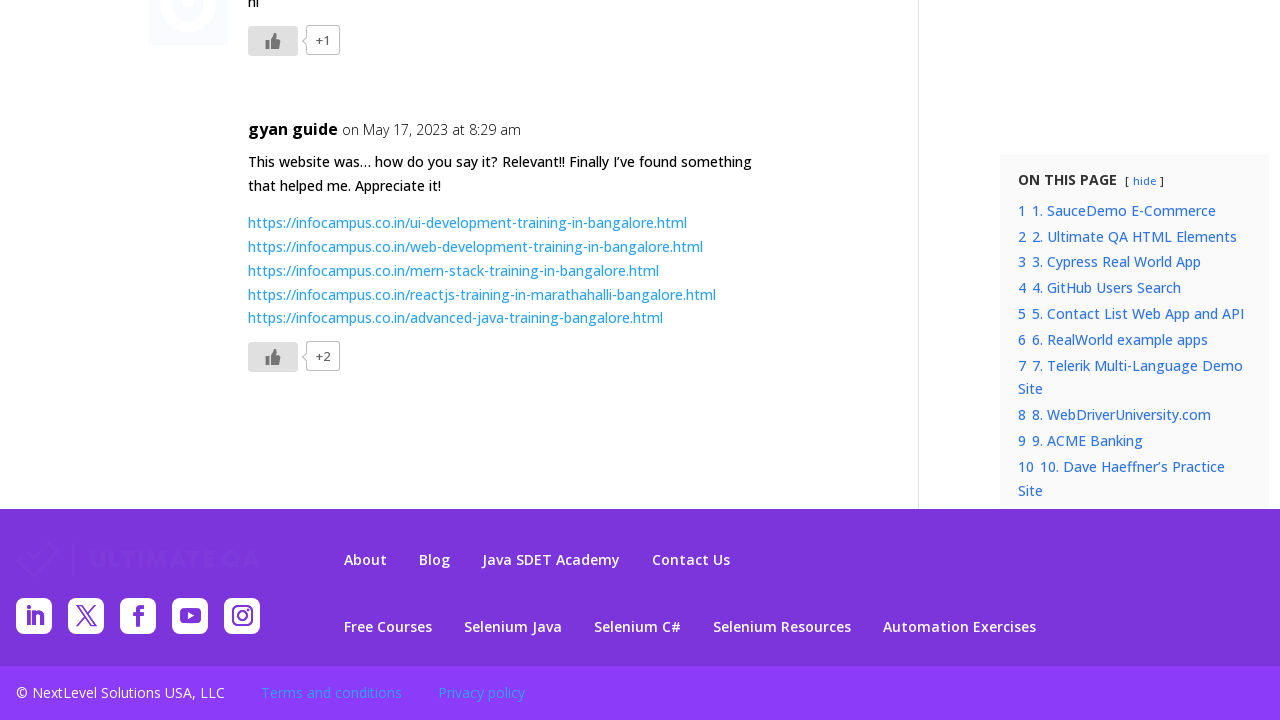

Clicked X (Twitter) follow link, opening new window/tab at (86, 616) on a[title='Follow on X']
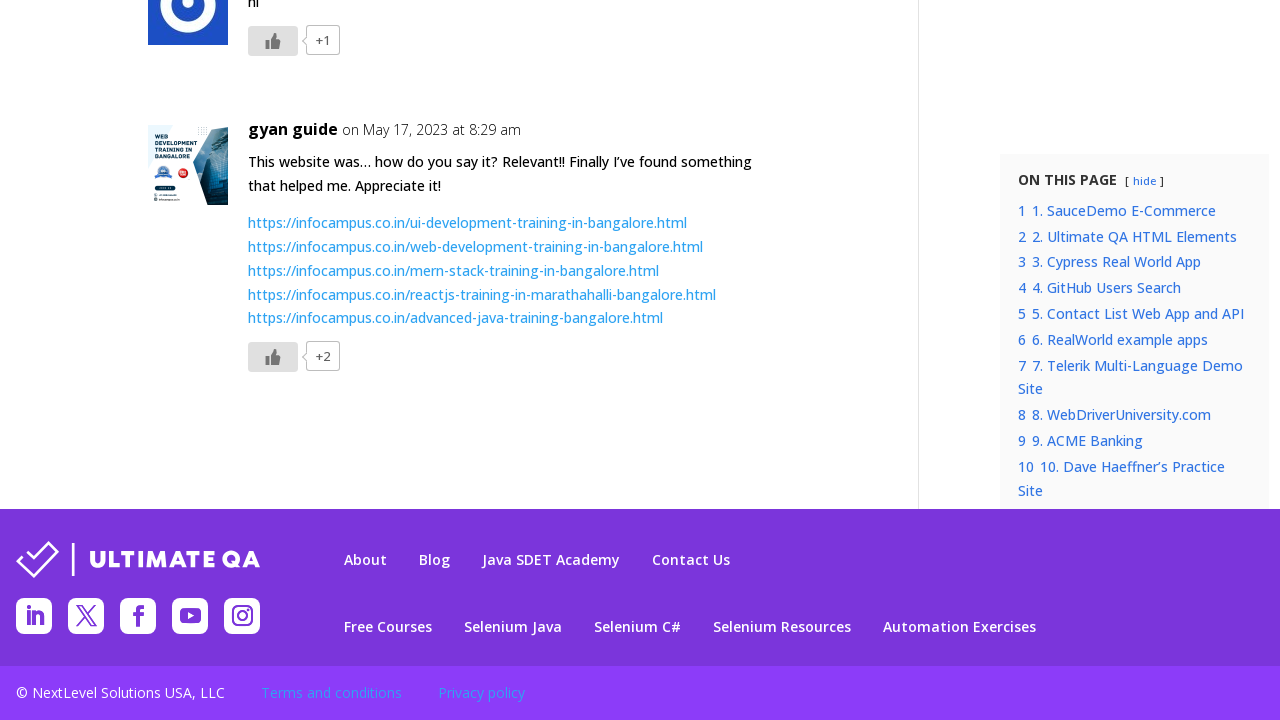

Clicked Facebook follow link, opening new window/tab at (138, 616) on a[title='Follow on Facebook']
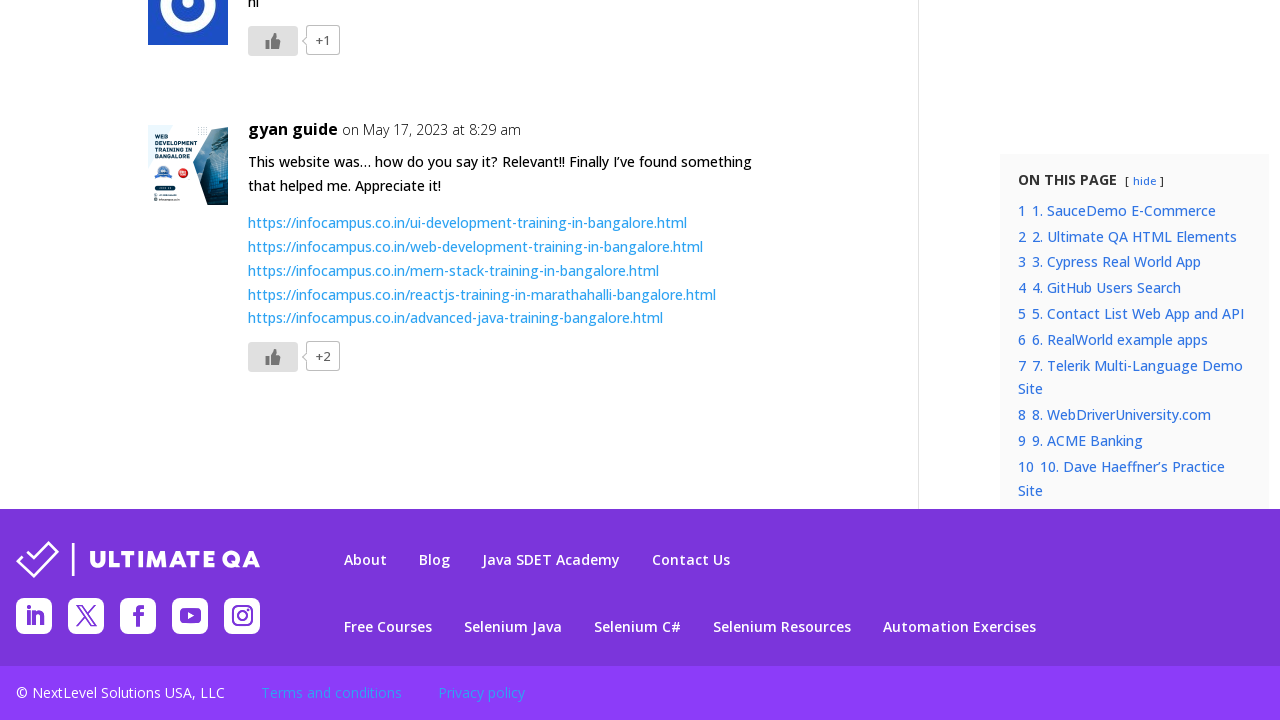

Retrieved all pages/windows from browser context
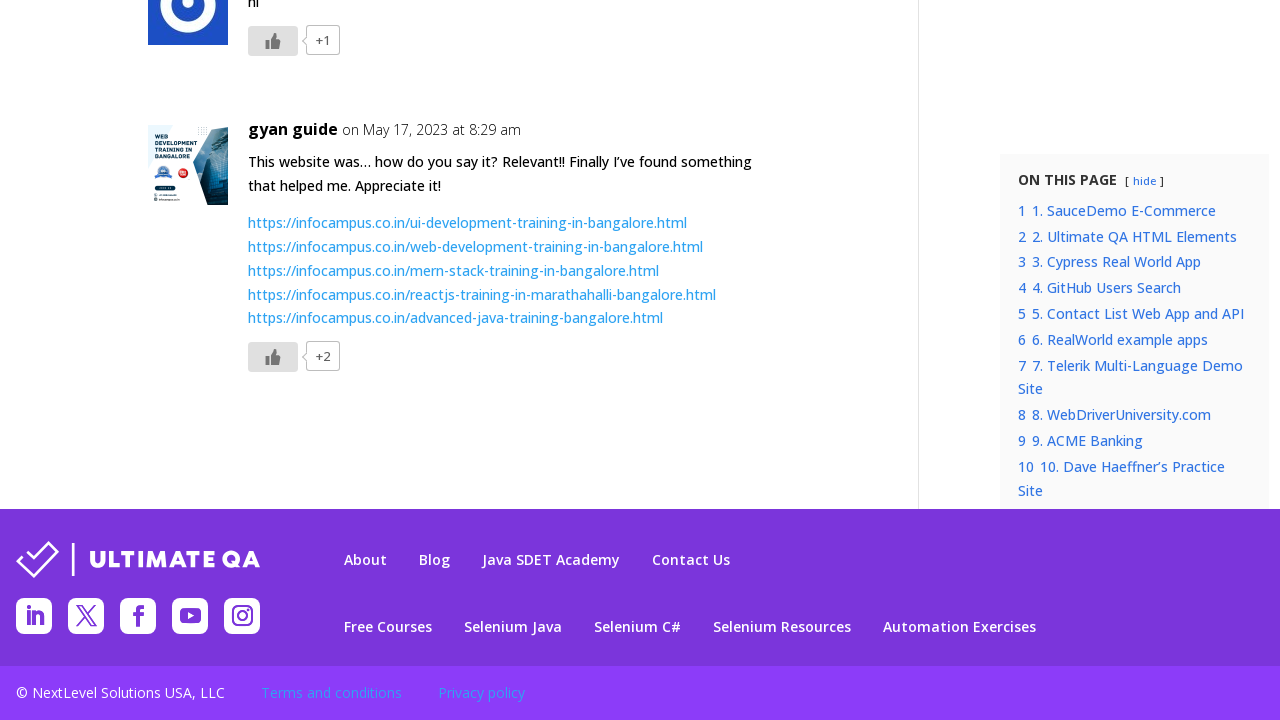

Set target element ID and parent page reference
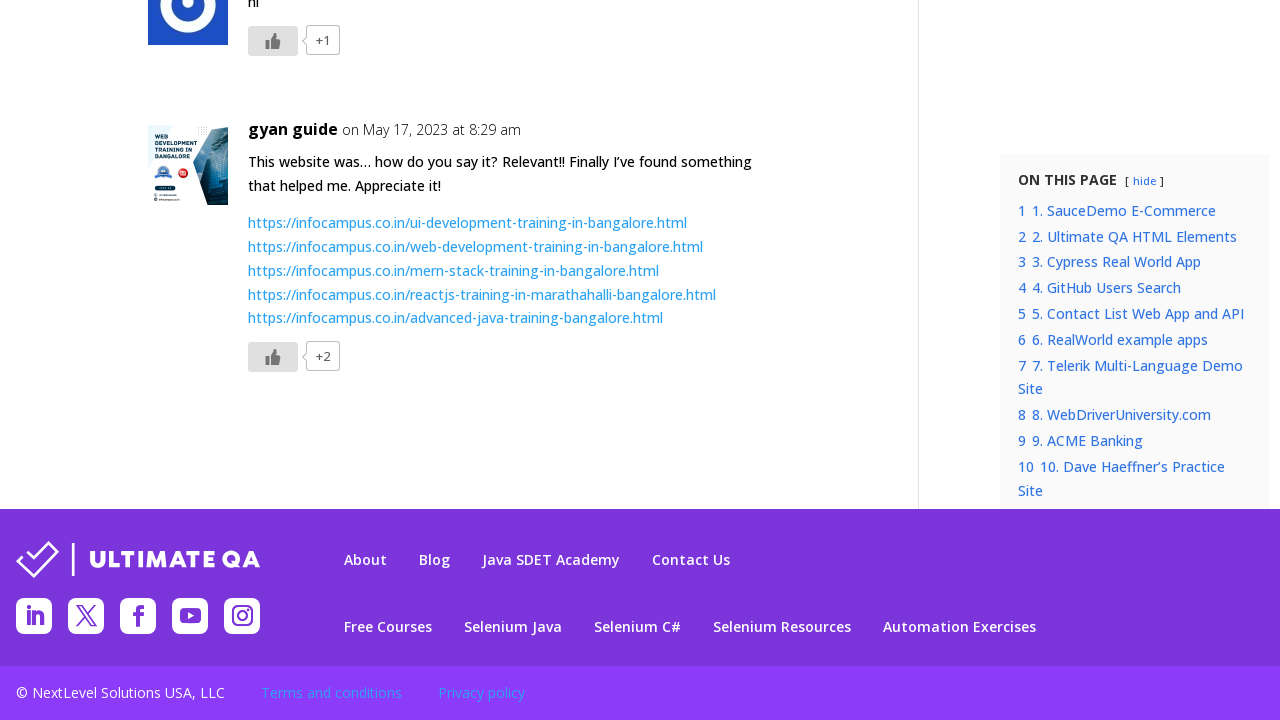

Brought window to front: https://ultimateqa.com/dummy-automation-websites/
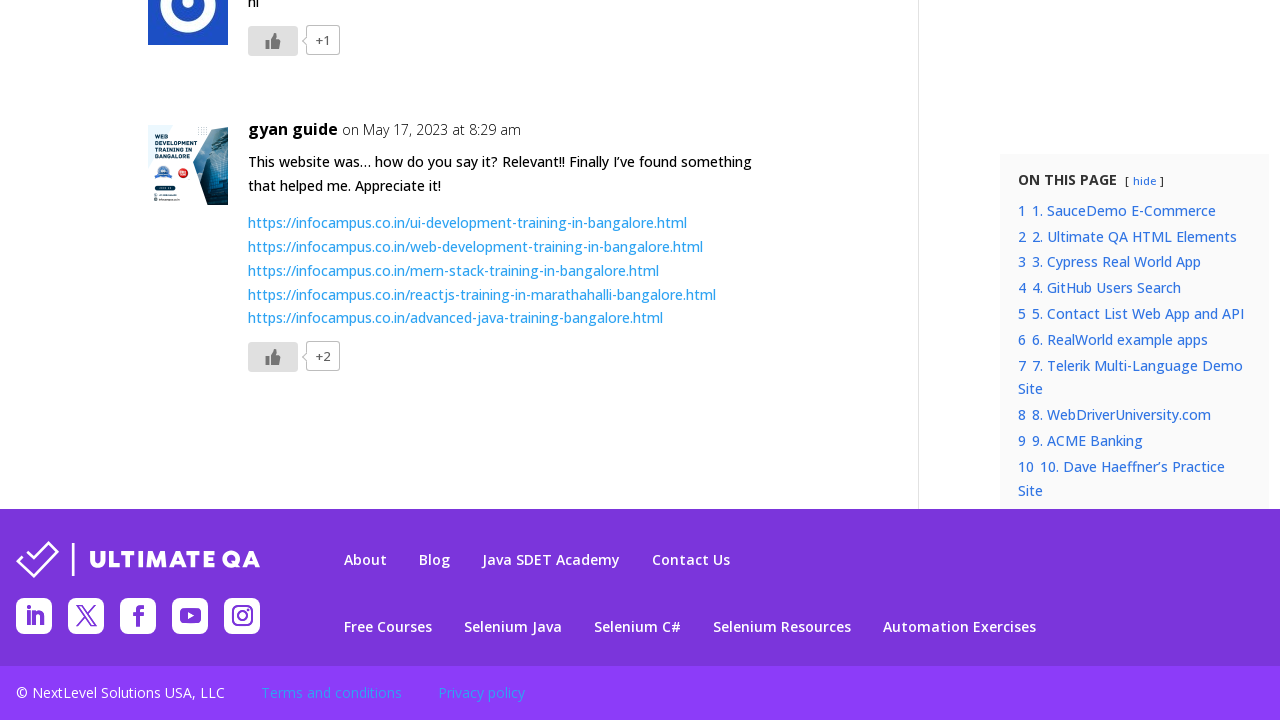

Located target element in window: https://ultimateqa.com/dummy-automation-websites/
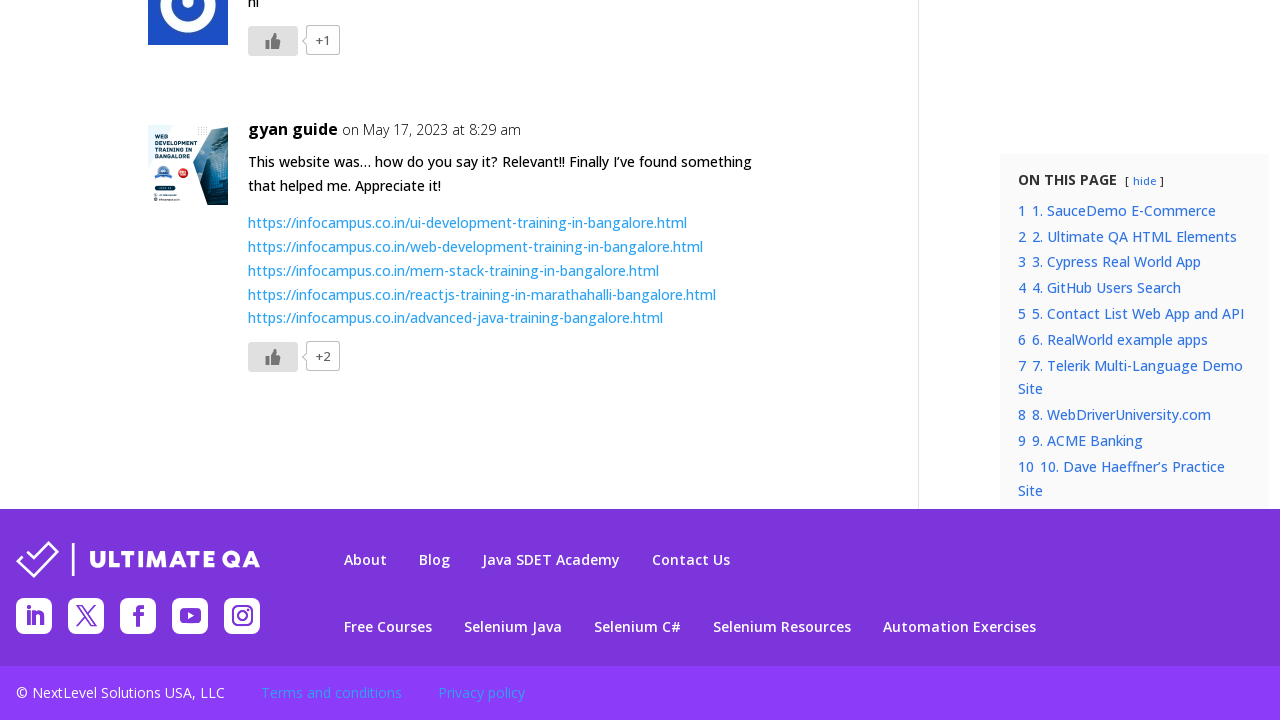

Target element is visible at: https://ultimateqa.com/dummy-automation-websites/
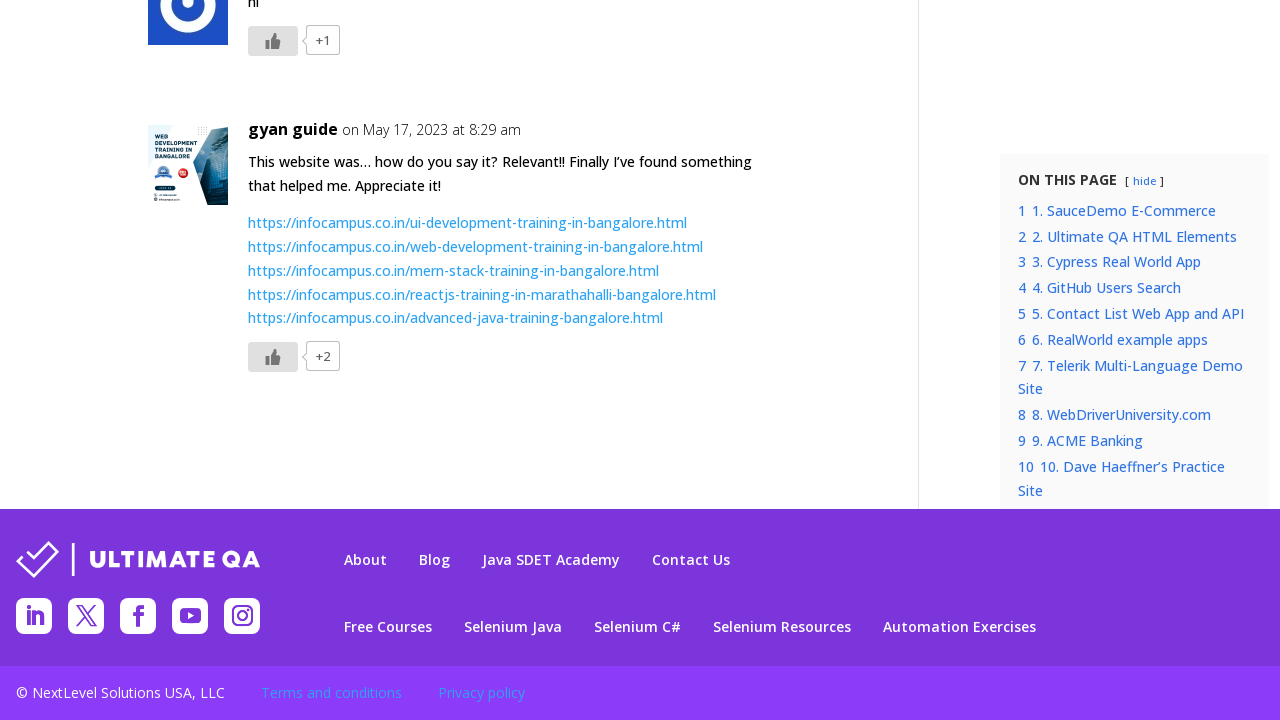

Switched back to parent page
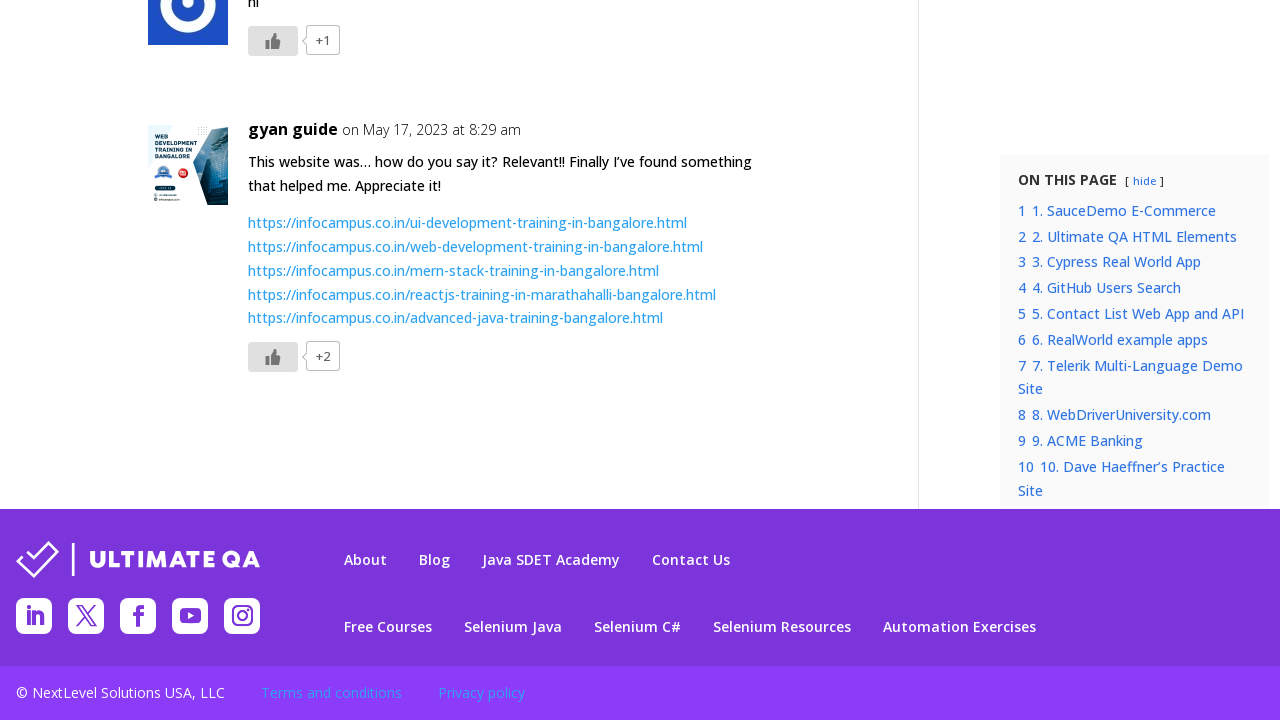

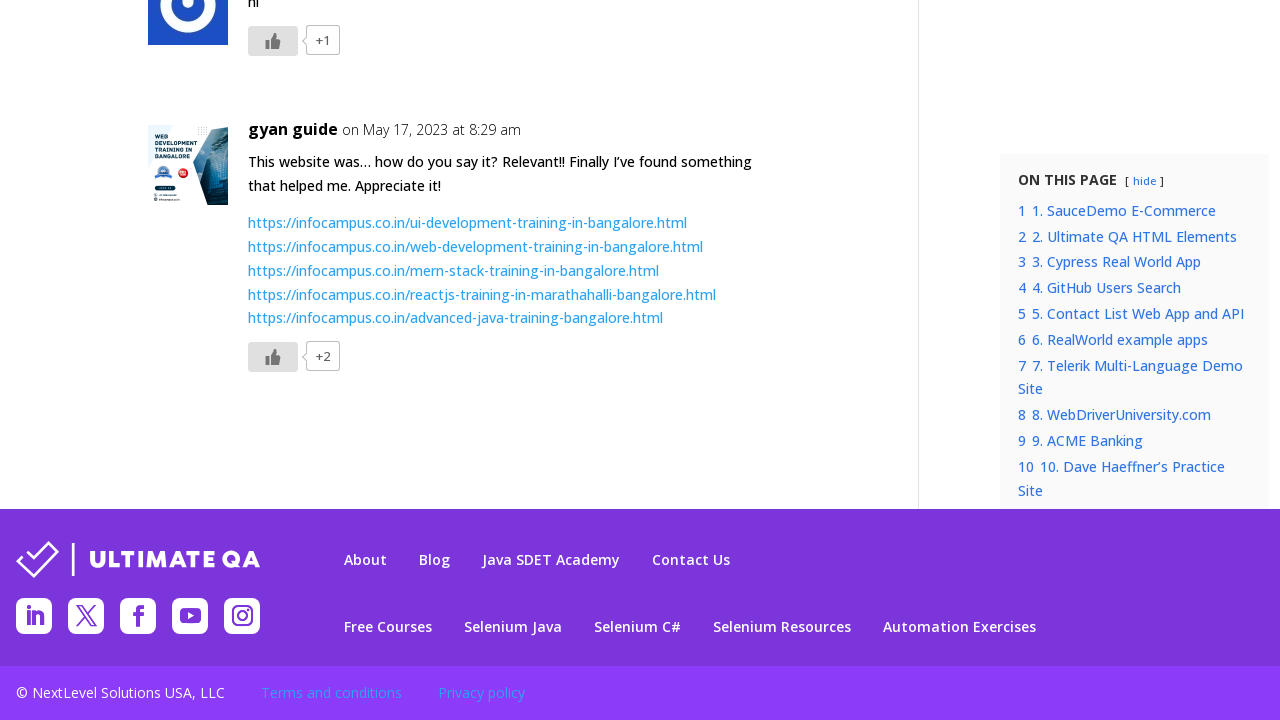